Tests browser window management by clicking a link that opens a new window, then closing the child window and switching back to the parent window.

Starting URL: https://opensource-demo.orangehrmlive.com/web/index.php/auth/login

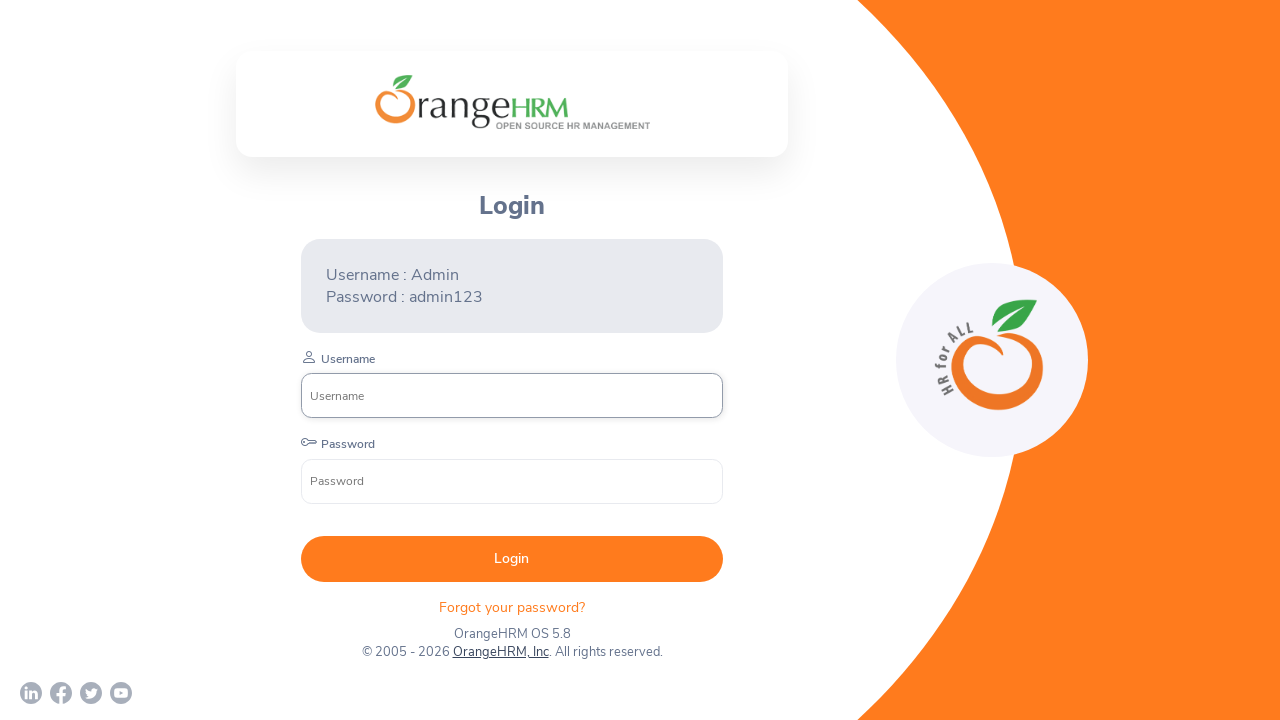

Clicked OrangeHRM, Inc link to open new window at (500, 652) on xpath=//a[normalize-space()='OrangeHRM, Inc']
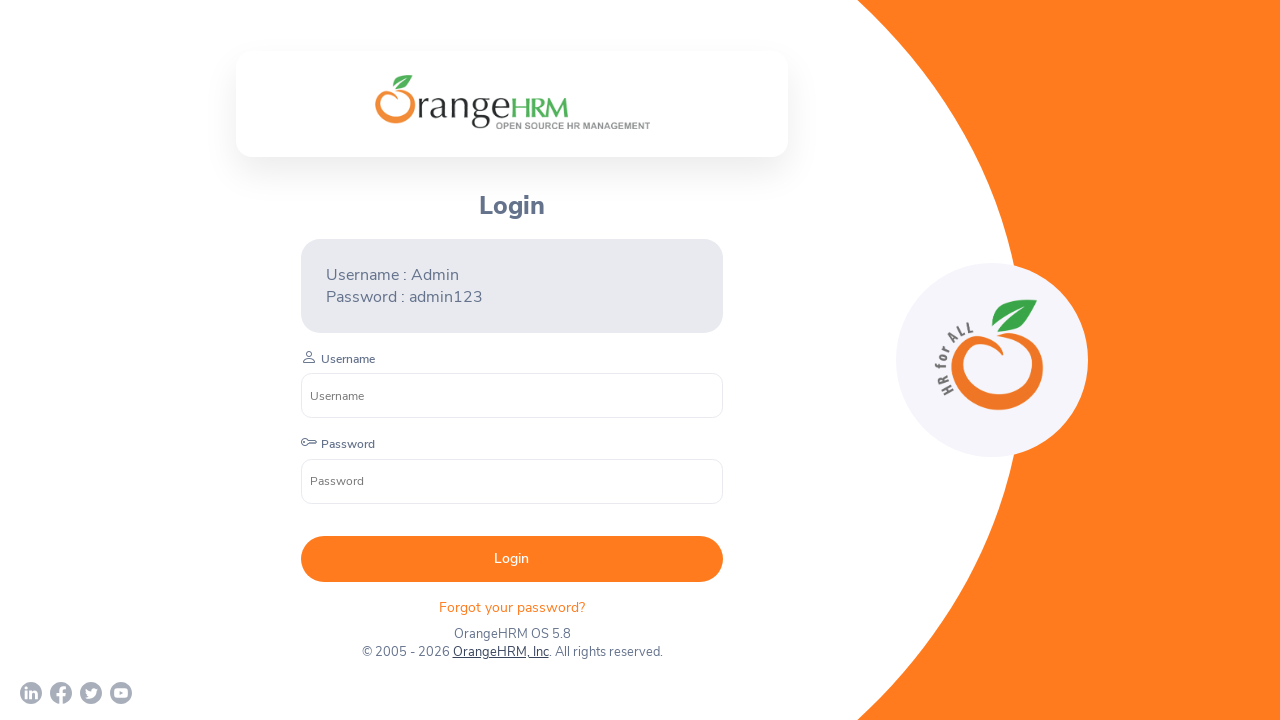

New window opened and captured
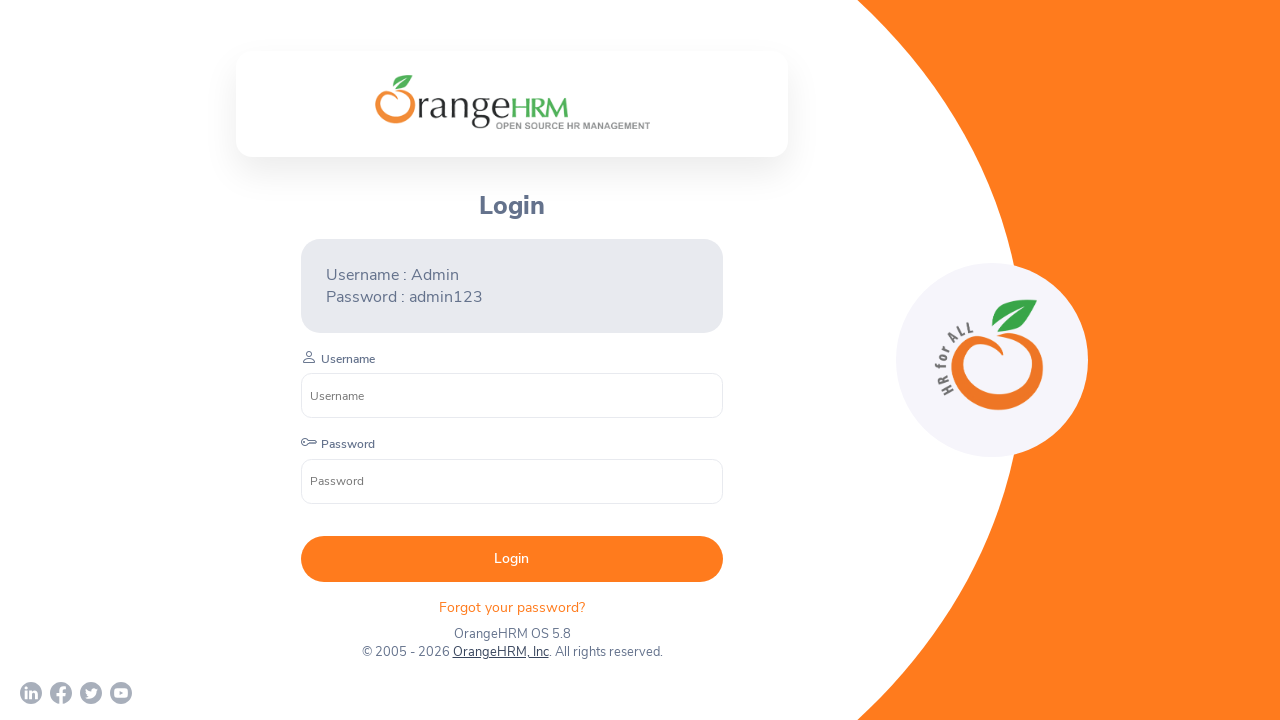

New window loaded completely
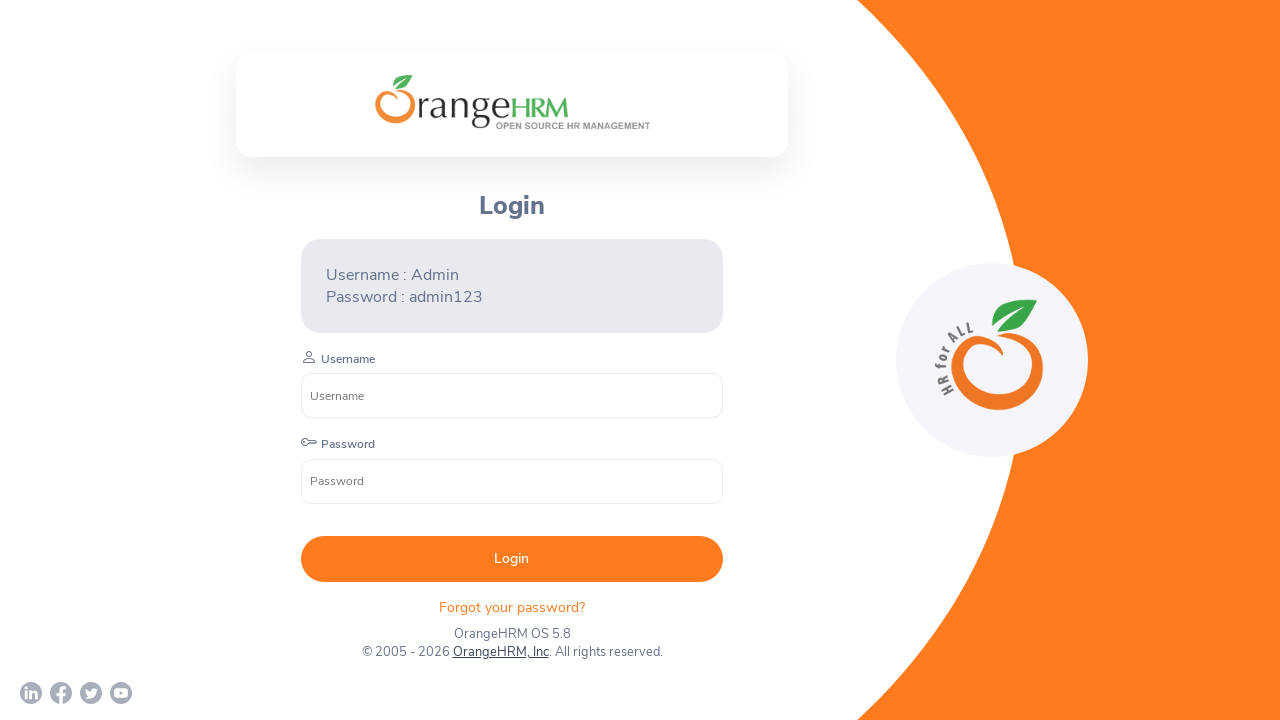

Retrieved all open pages from context
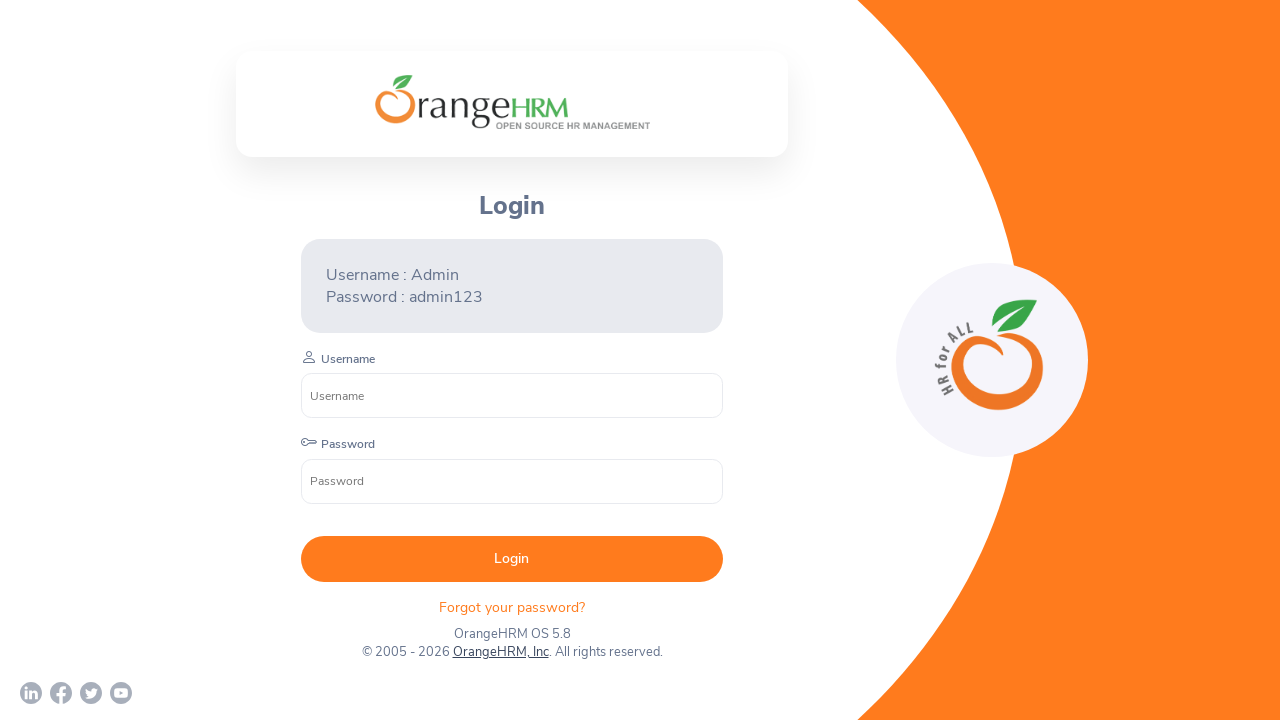

Closed child window with title 'Human Resources Management Software'
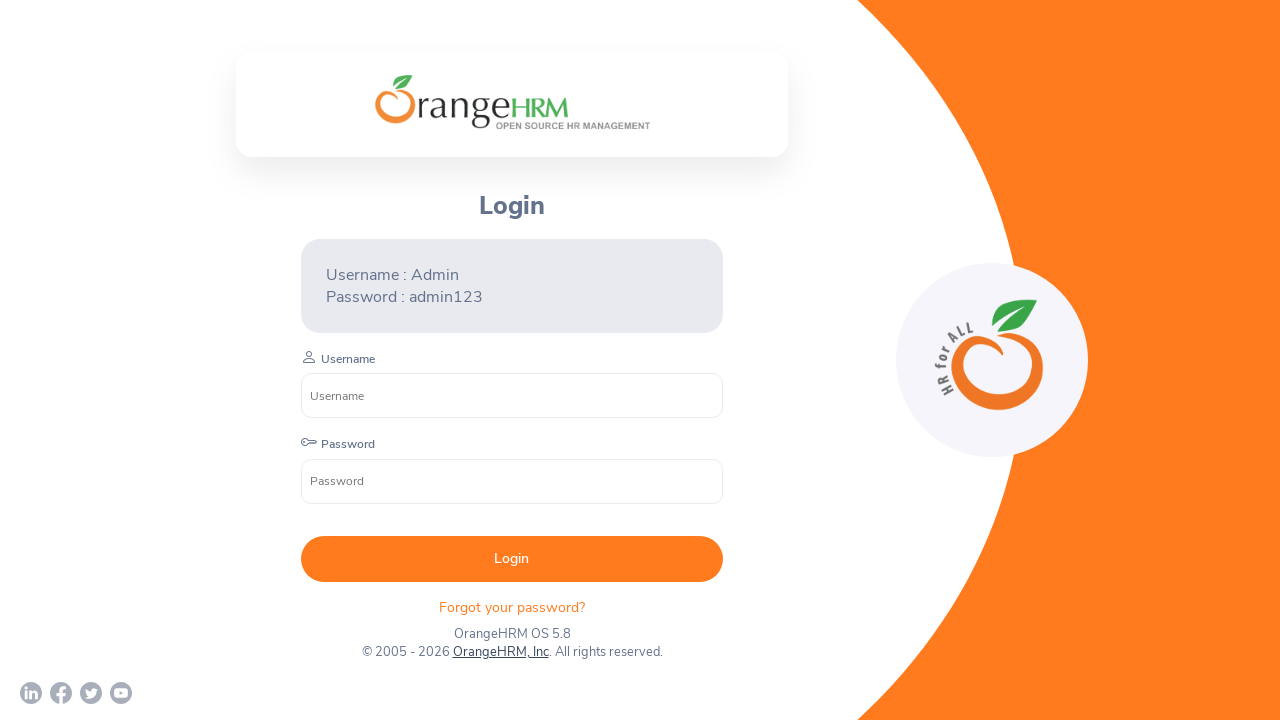

Brought parent window to front
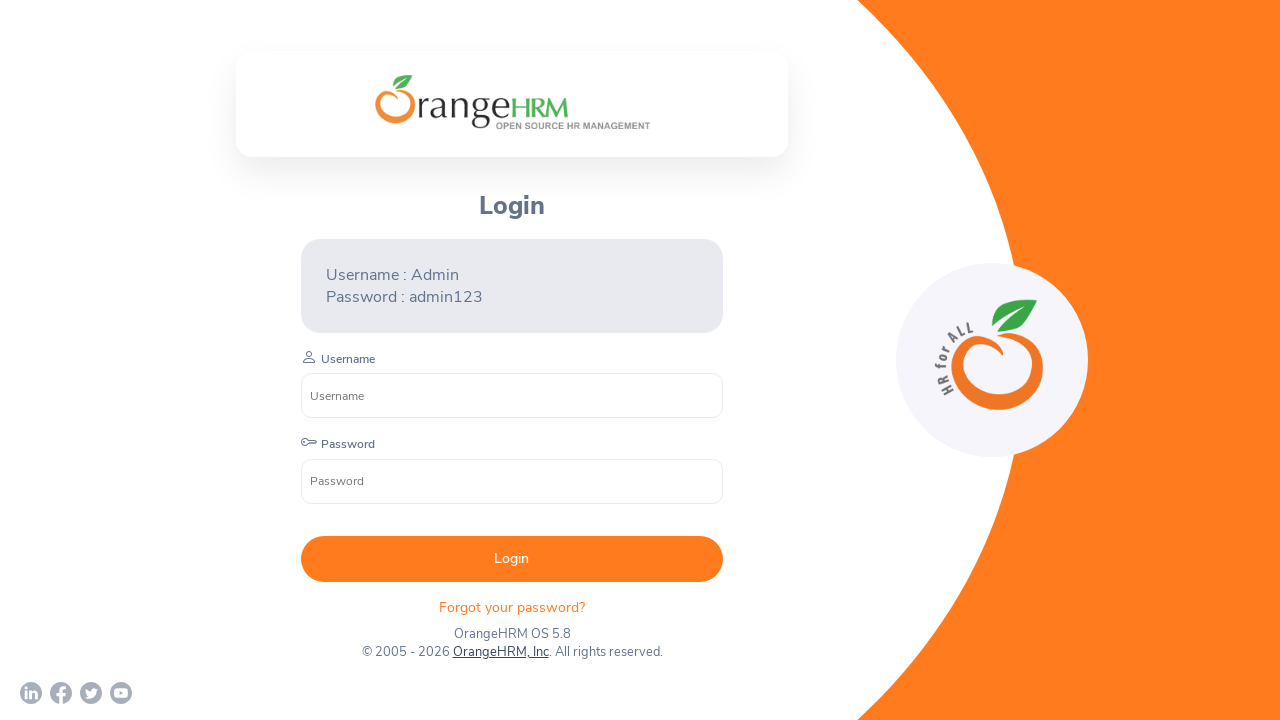

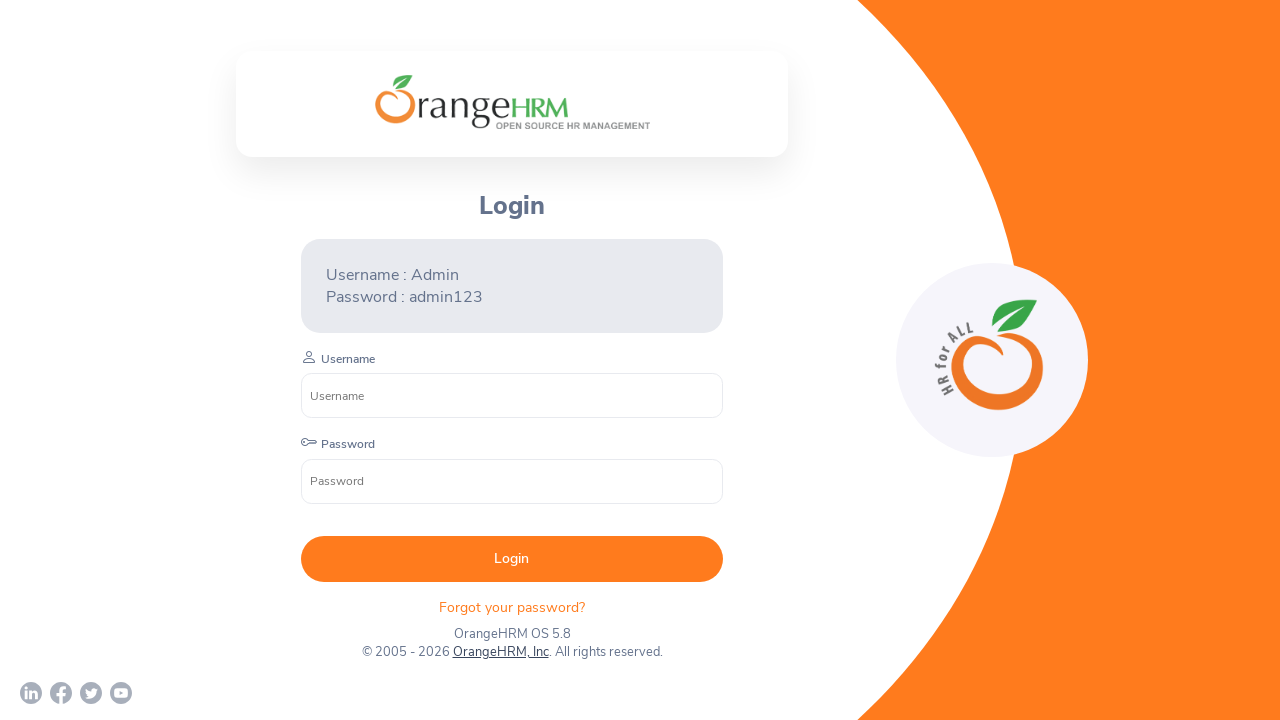